Tests an e-commerce vegetable shopping site by searching for products containing "ca", verifying product counts, adding items to cart, and checking the brand logo text.

Starting URL: https://rahulshettyacademy.com/seleniumPractise/#/

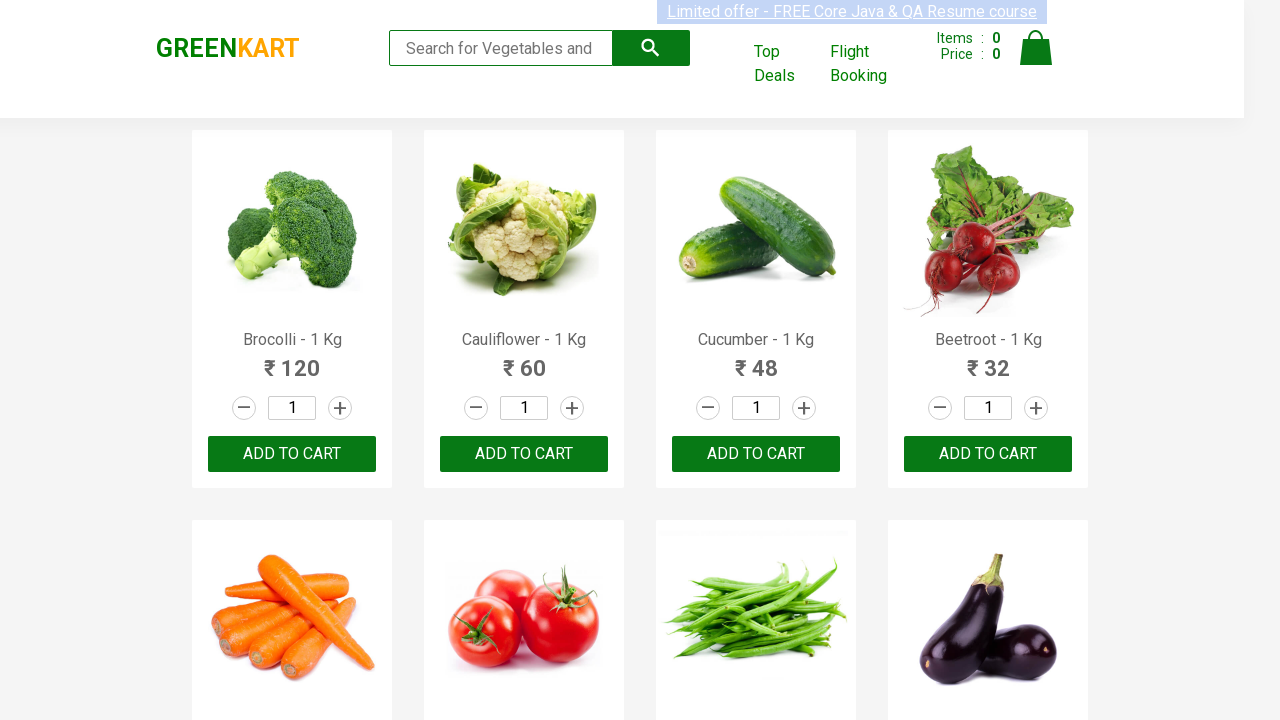

Filled search field with 'ca' on .search-keyword
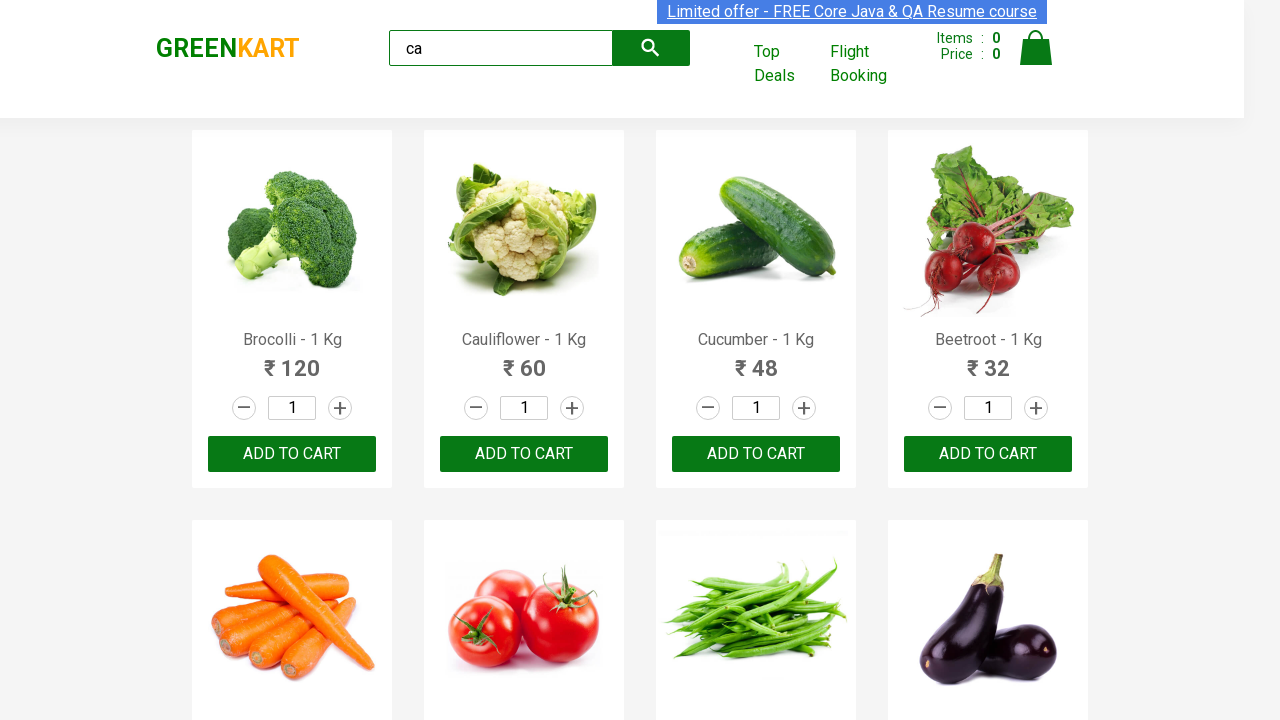

Waited 2 seconds for search results to load
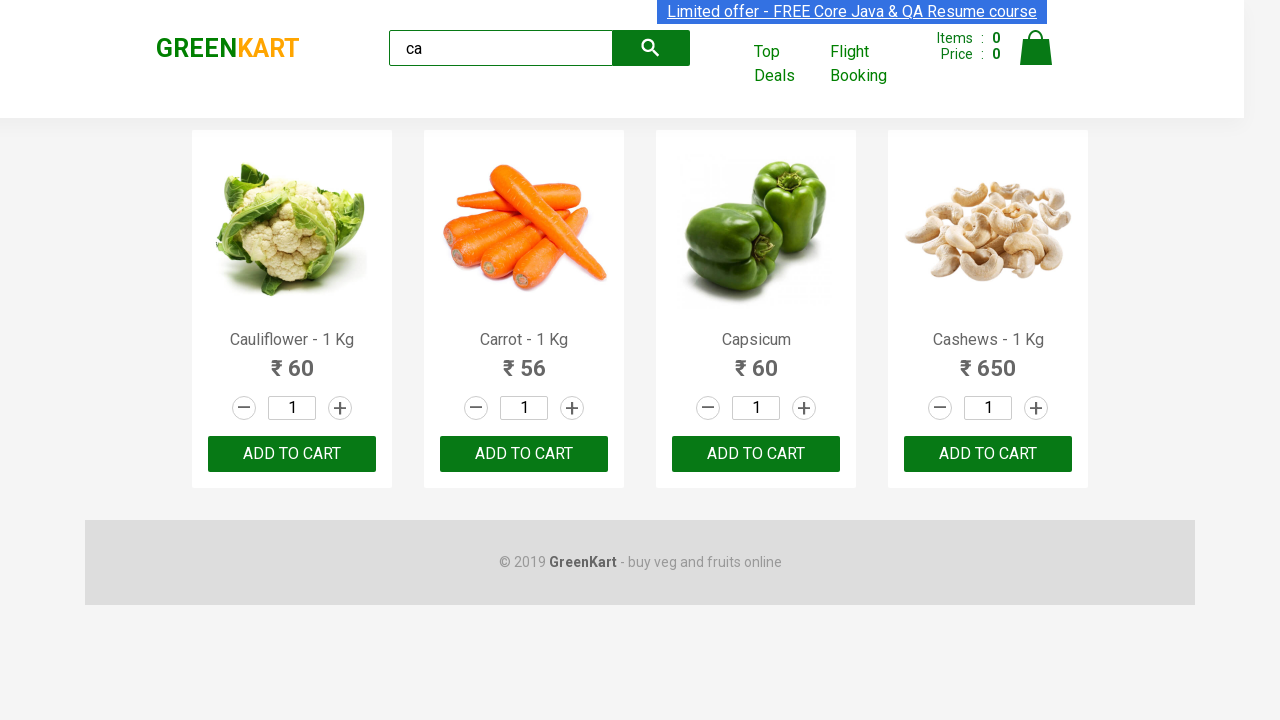

Product elements loaded on page
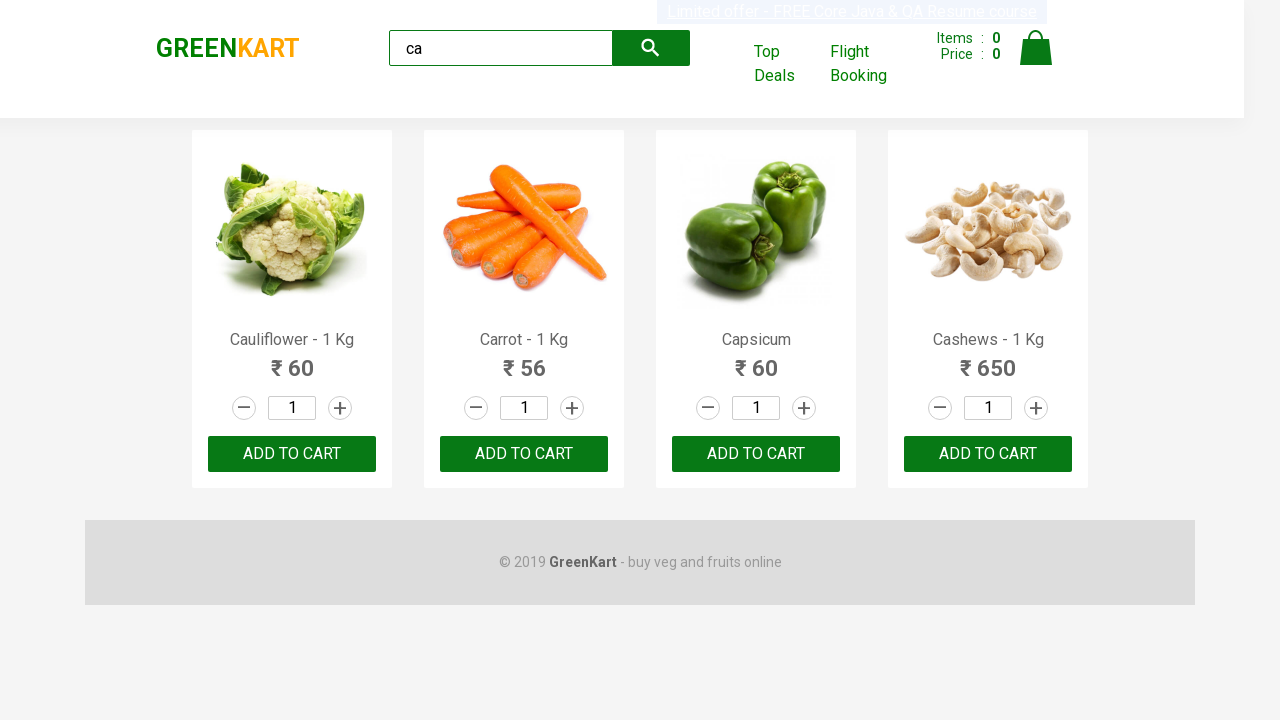

Clicked add to cart button on third product at (756, 454) on :nth-child(3) > .product-action > button
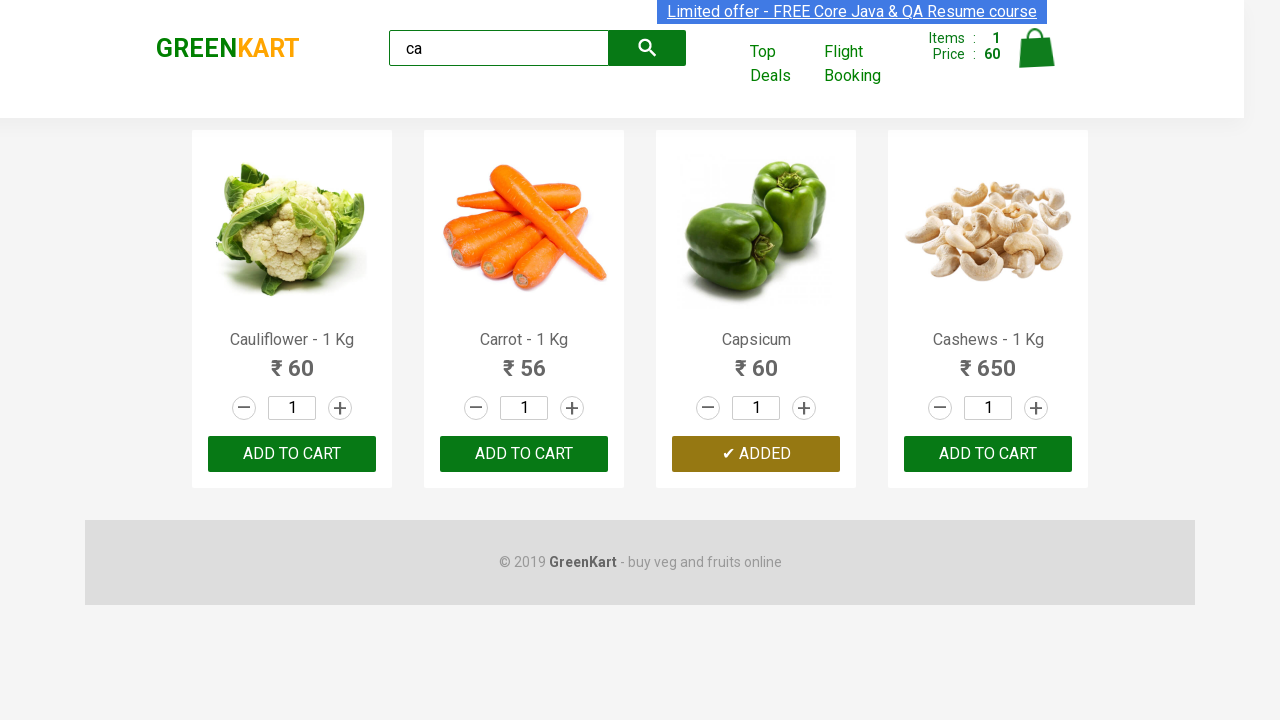

Clicked ADD TO CART button on third product in list at (756, 454) on .products .product >> nth=2 >> button:has-text('ADD TO CART')
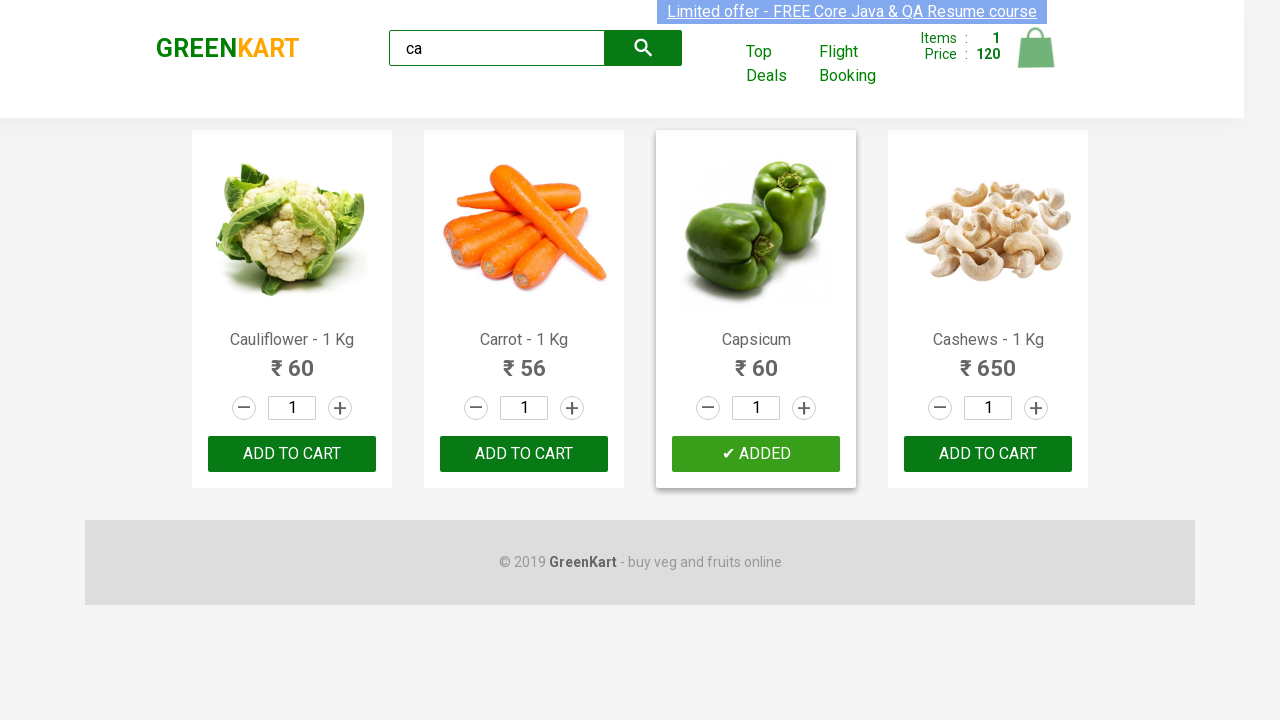

Retrieved product count: 4 products containing 'ca'
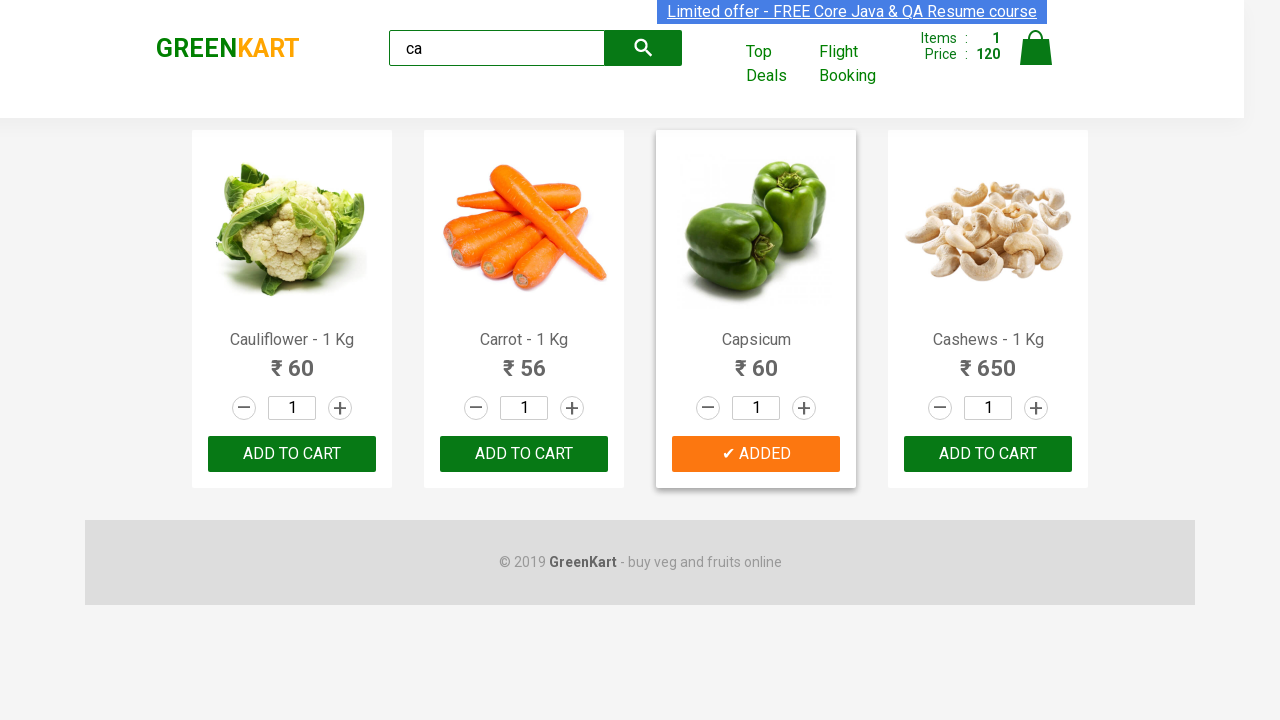

Found and clicked add to cart for Cashews product at (988, 454) on .products .product >> nth=3 >> button
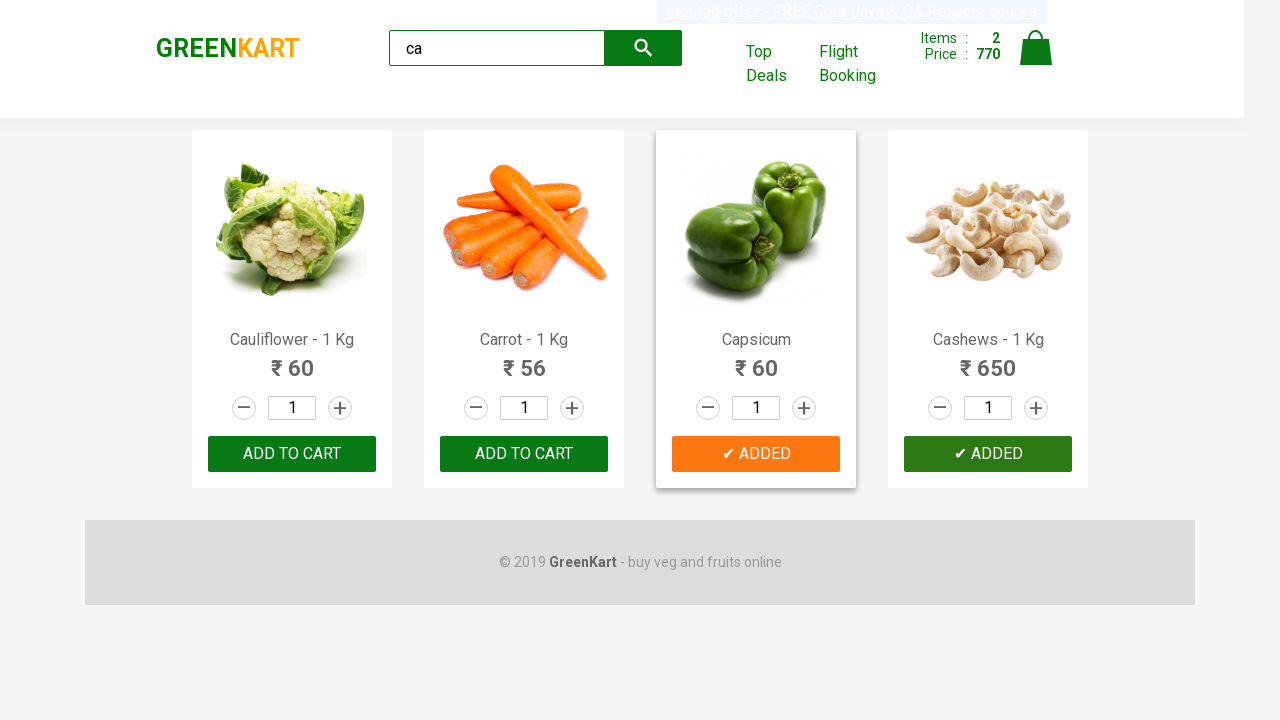

Verified brand logo text is 'GREENKART'
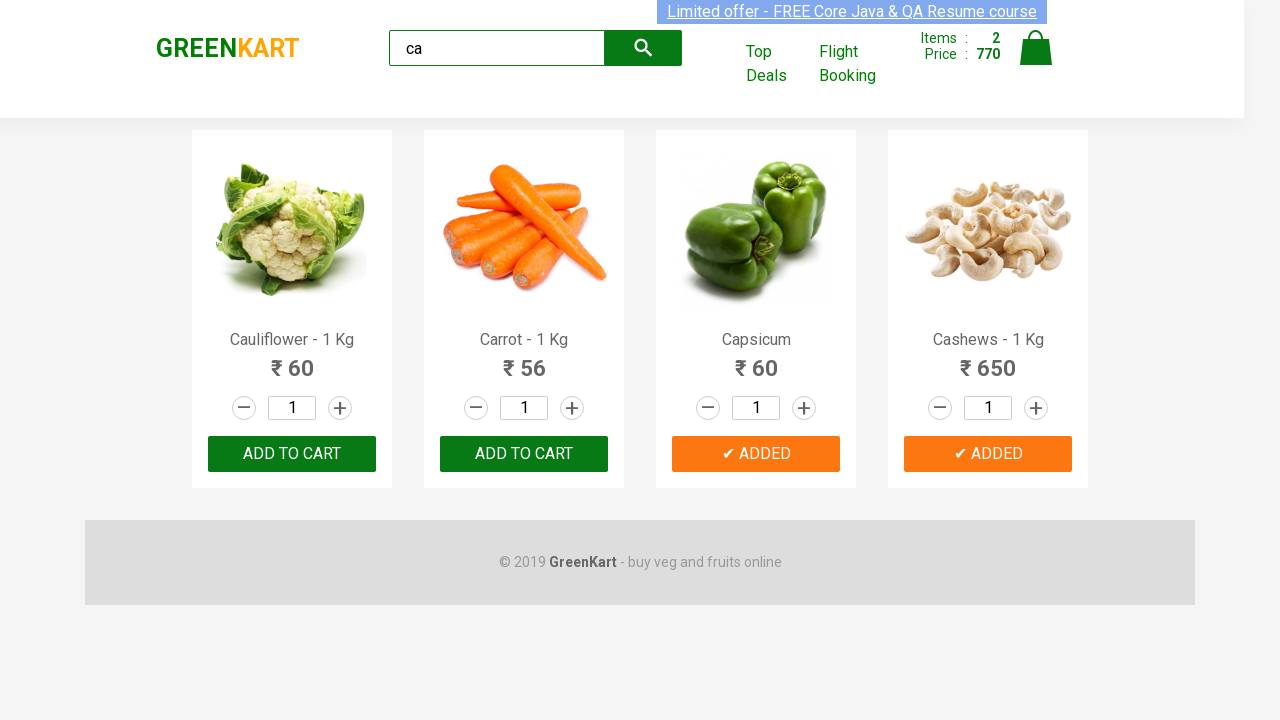

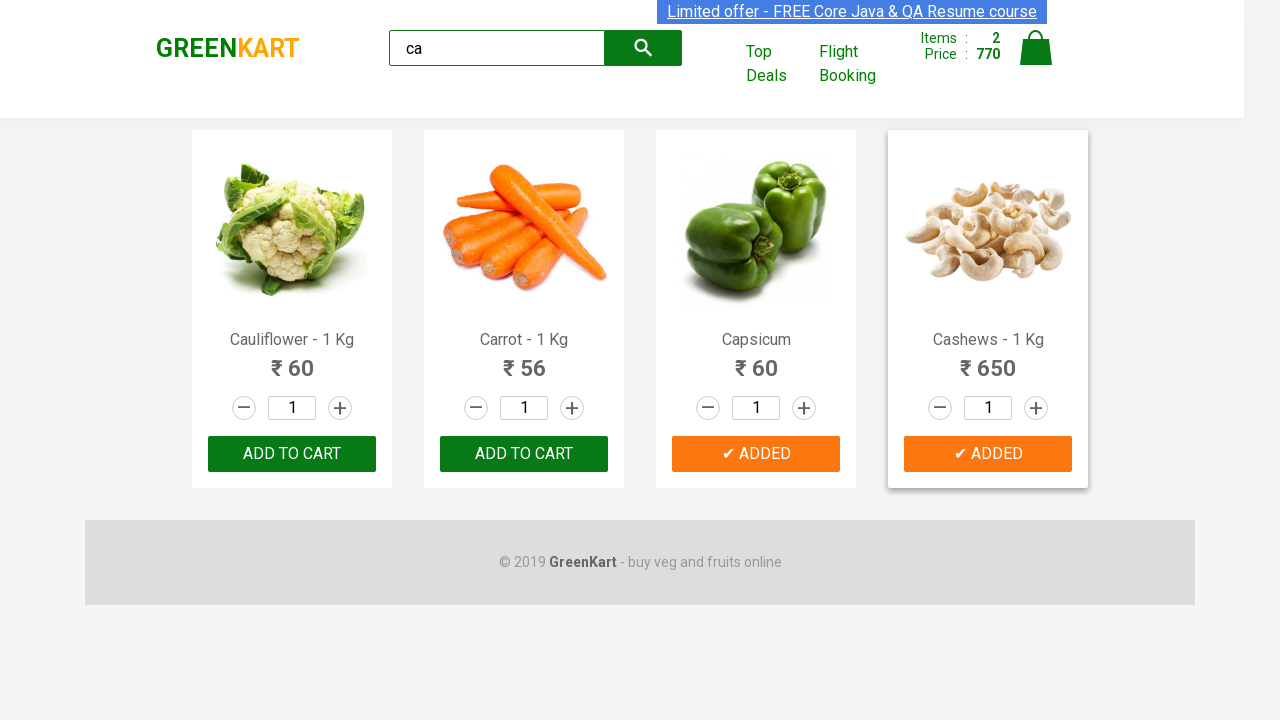